Tests Angular Material checkbox component by navigating to the checkbox examples page, verifying checkbox states, clicking on checkboxes to toggle their checked and disabled states.

Starting URL: https://material.angular.io/components/checkbox/examples

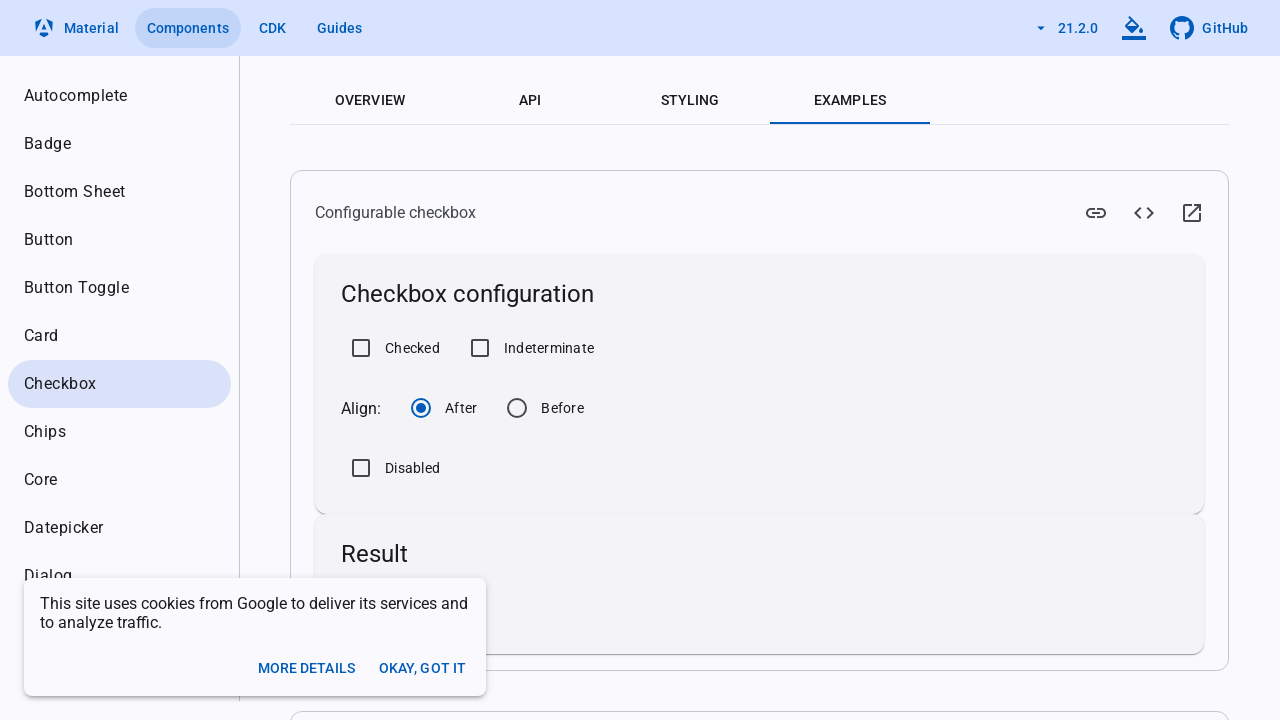

Waited for checkbox configurable section to load
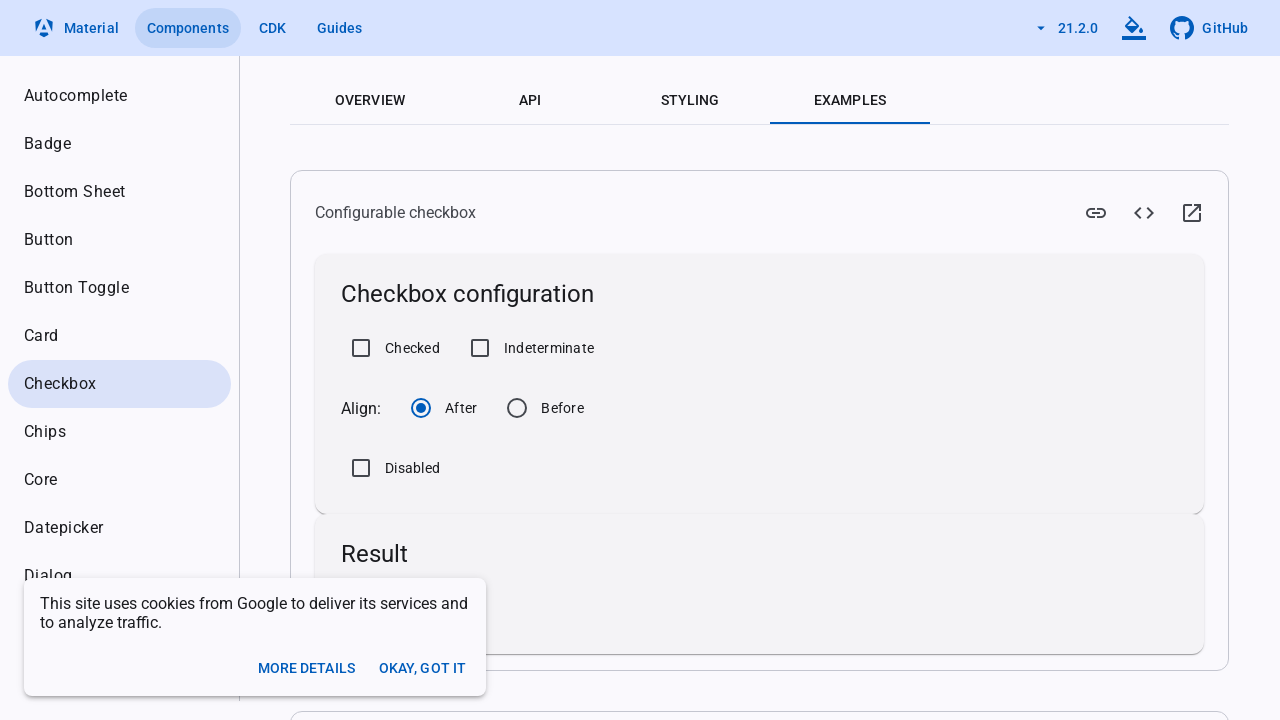

Located checkbox configurable section
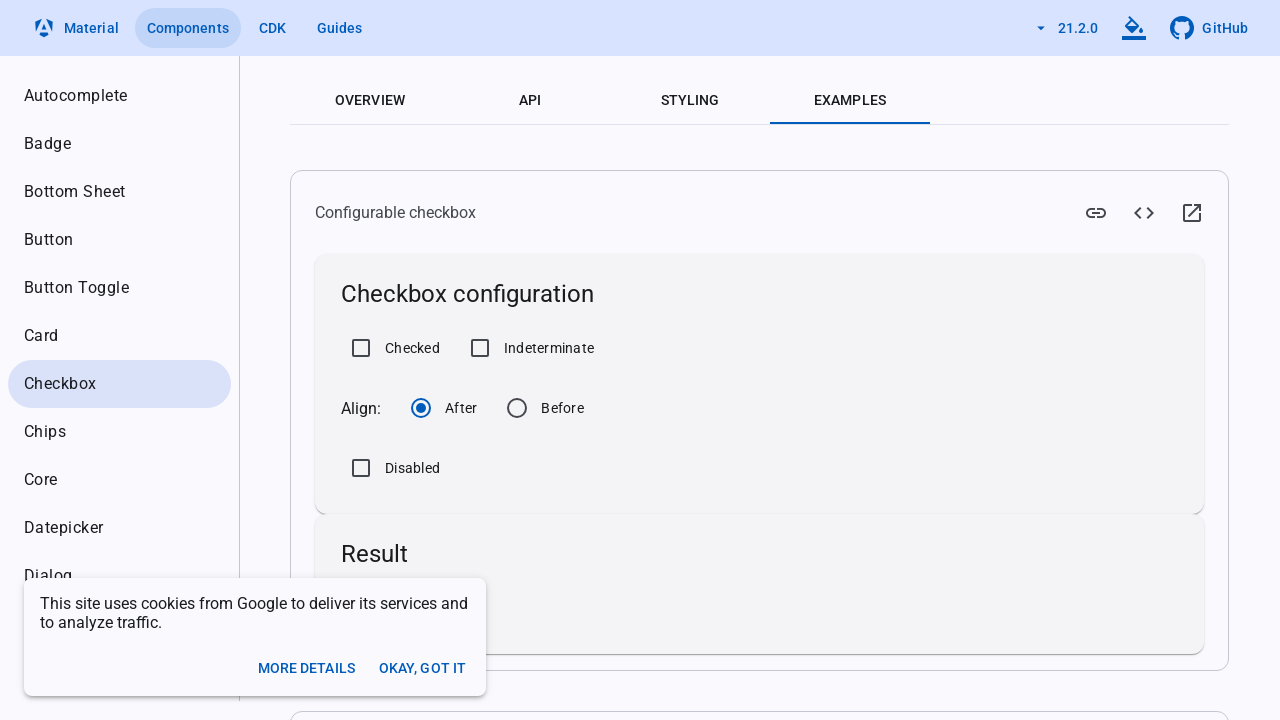

Located all mat-checkbox elements within the section
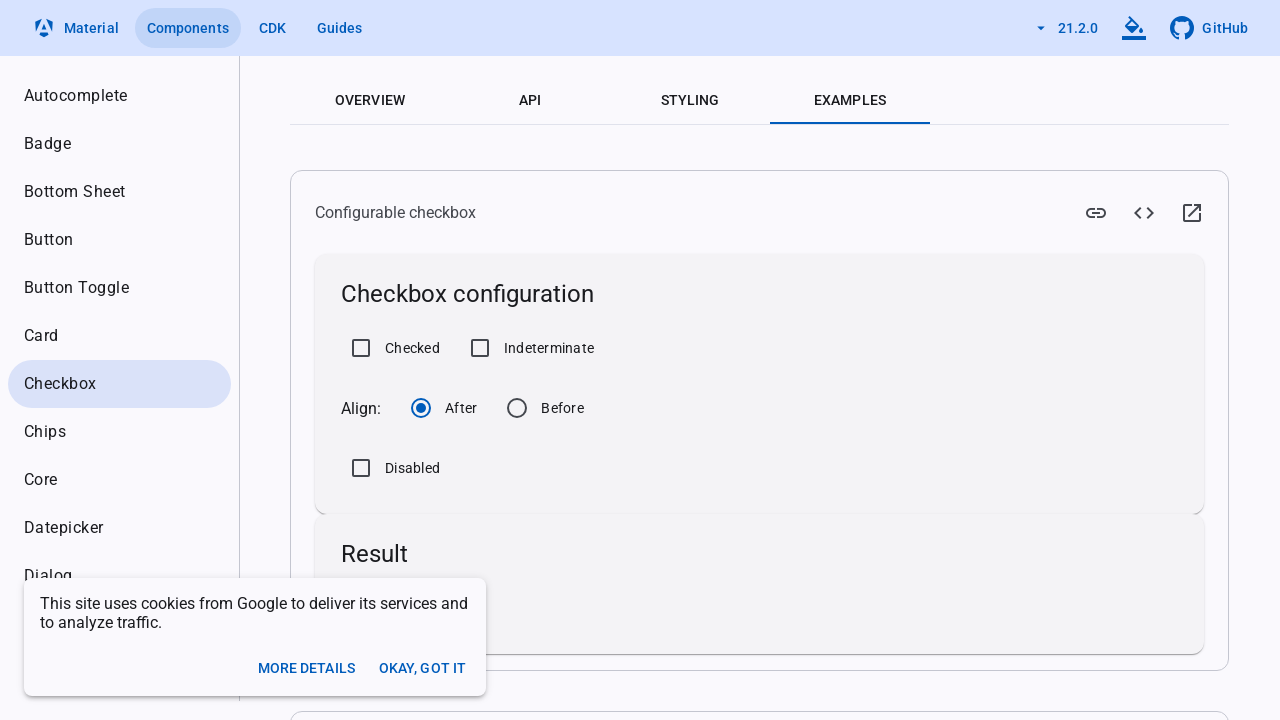

Verified that there are 4 checkboxes
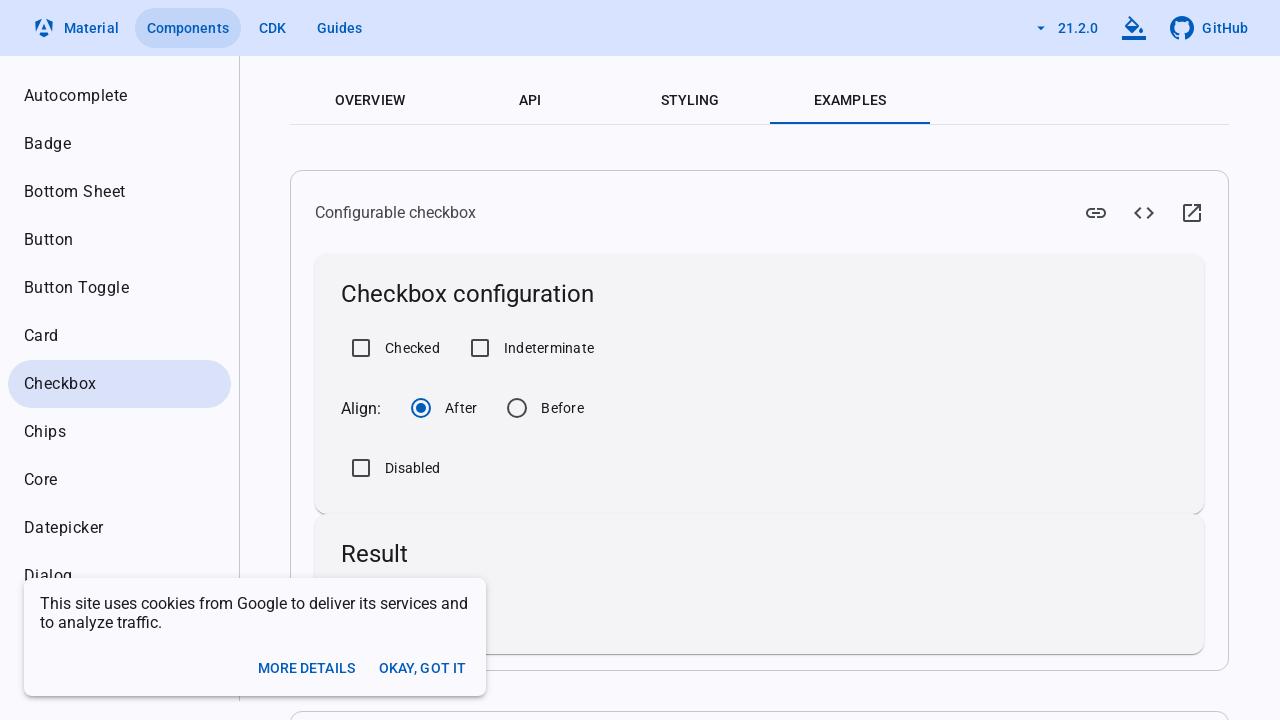

Verified first checkbox has label 'Checked'
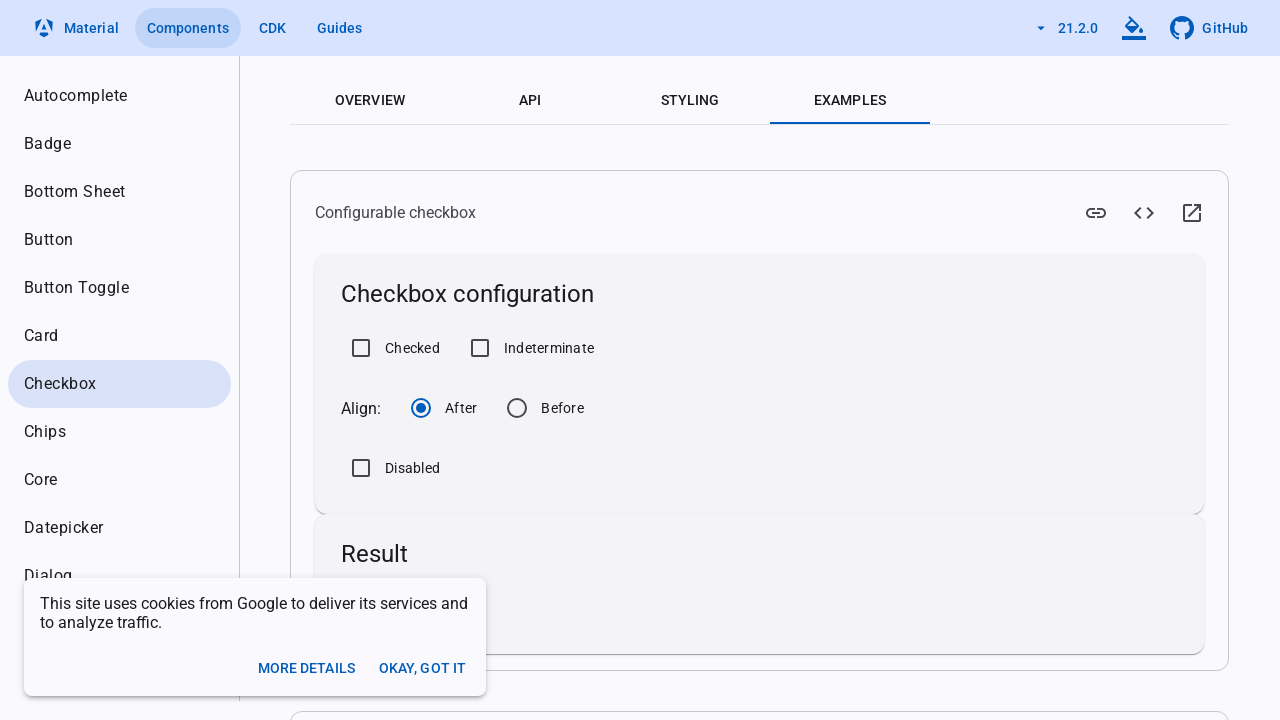

Verified second checkbox has label 'Indeterminate'
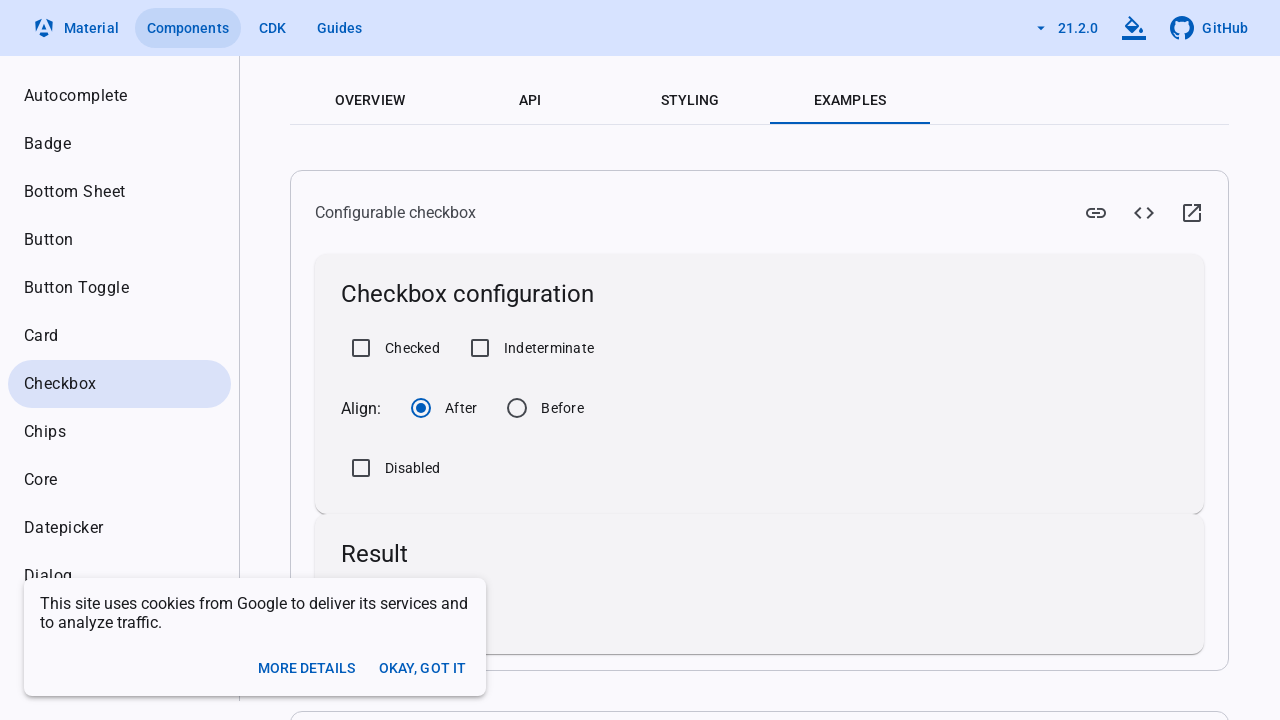

Verified third checkbox has label 'Disabled'
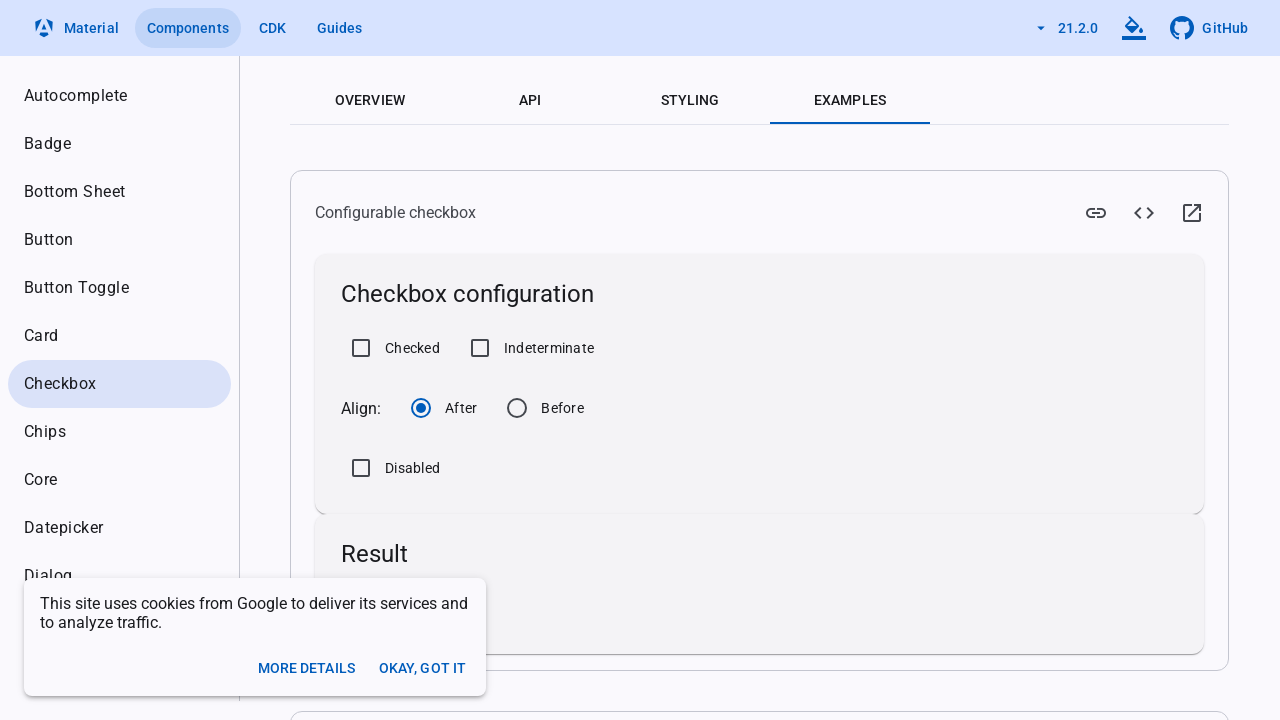

Verified fourth checkbox has label 'I'm a checkbox'
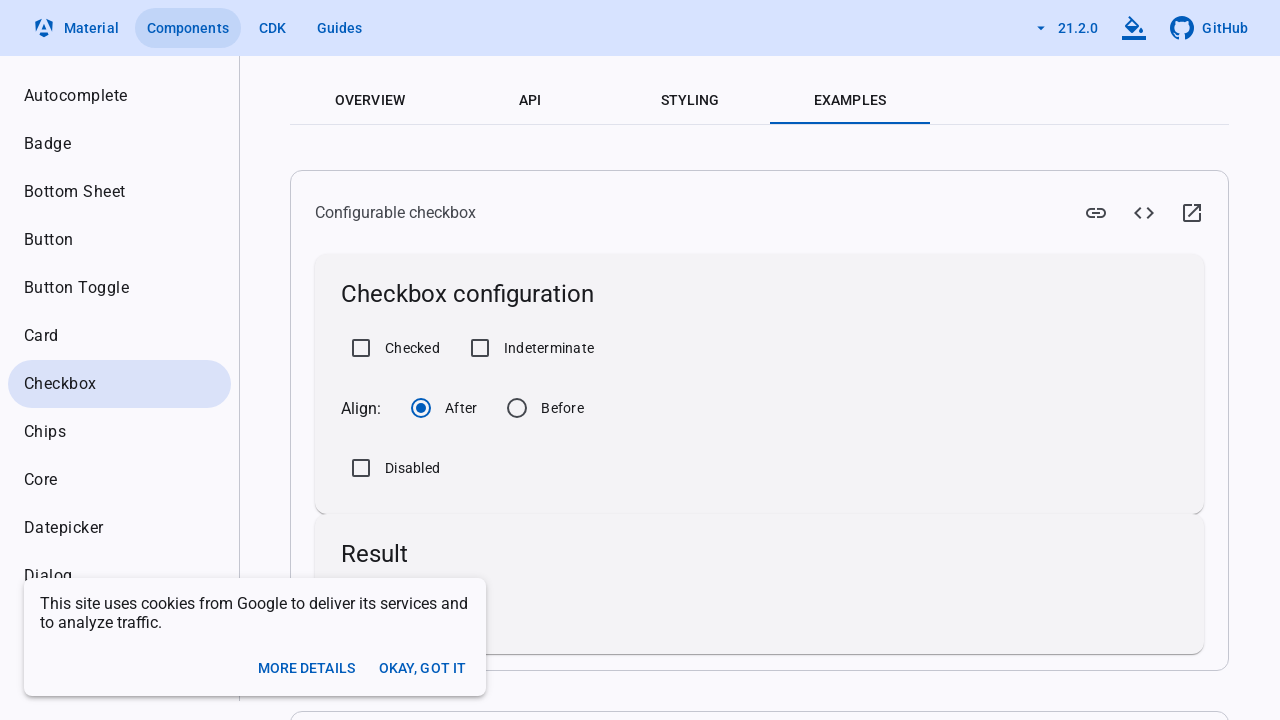

Clicked the first checkbox ('Checked') to select it at (390, 348) on #checkbox-configurable >> mat-checkbox >> nth=0
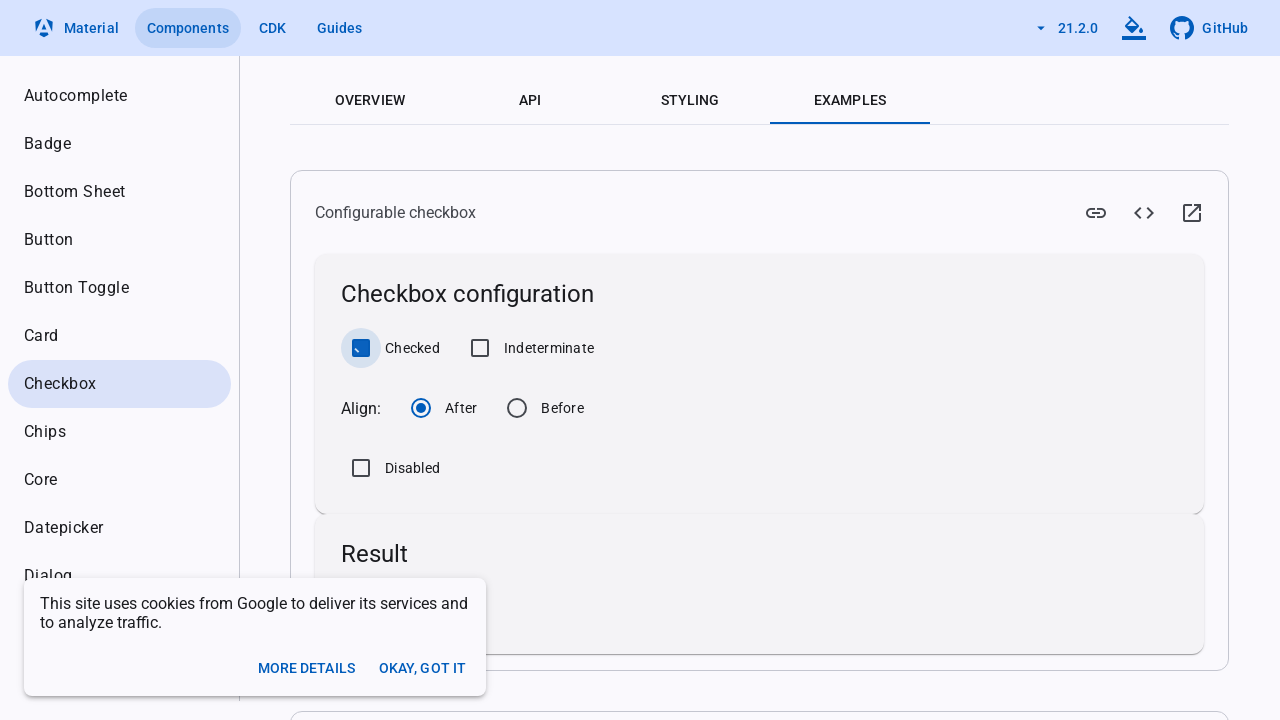

Located input element of first checkbox
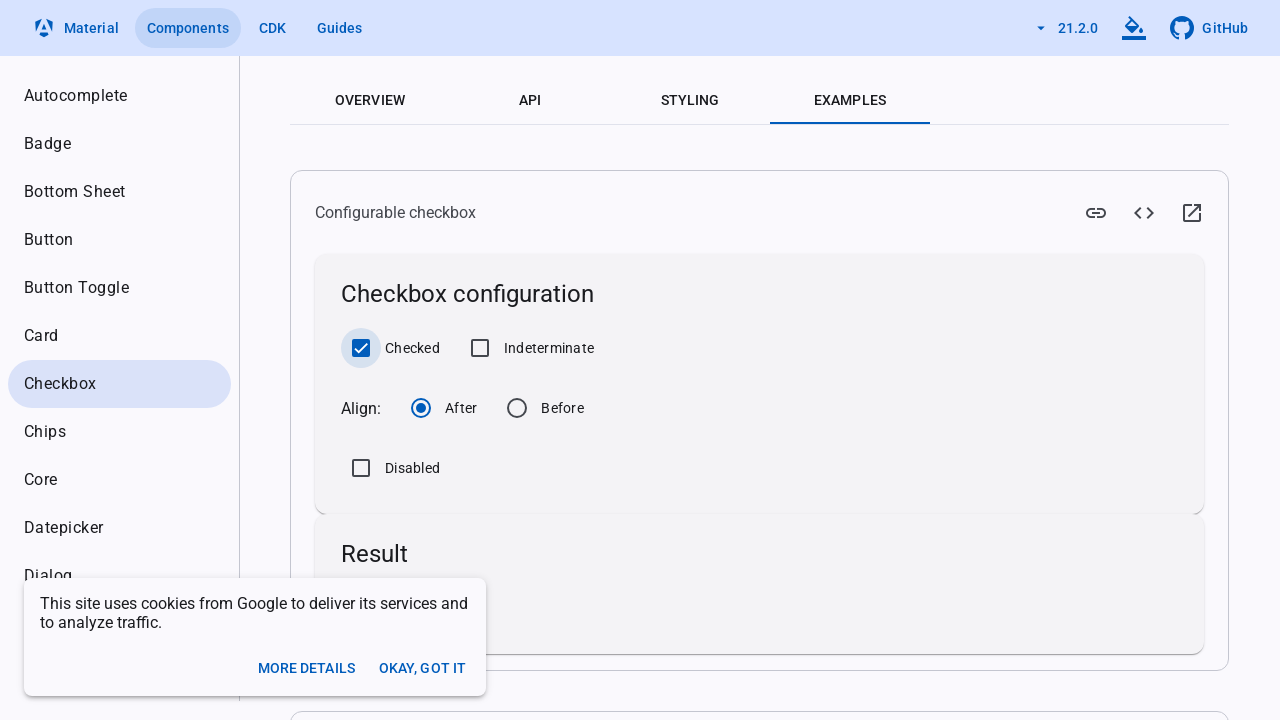

Verified first checkbox is now checked
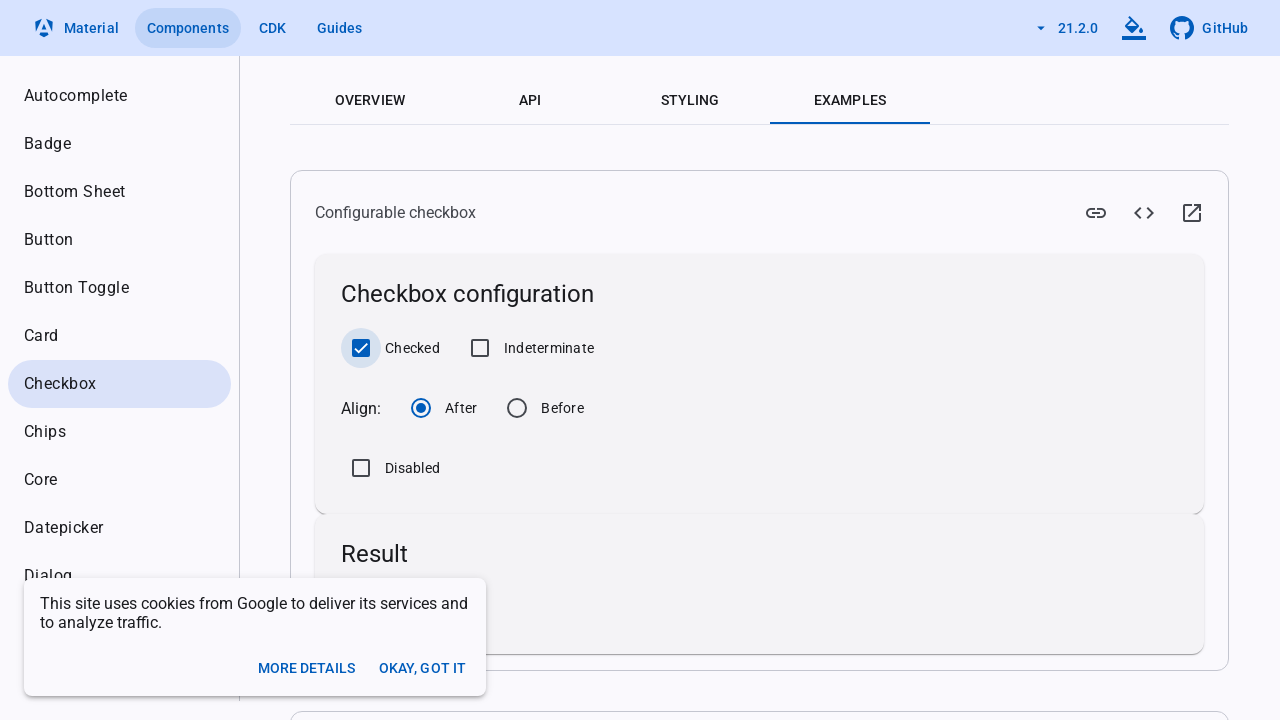

Clicked the third checkbox ('Disabled') to disable the fourth checkbox at (391, 468) on #checkbox-configurable >> mat-checkbox >> nth=2
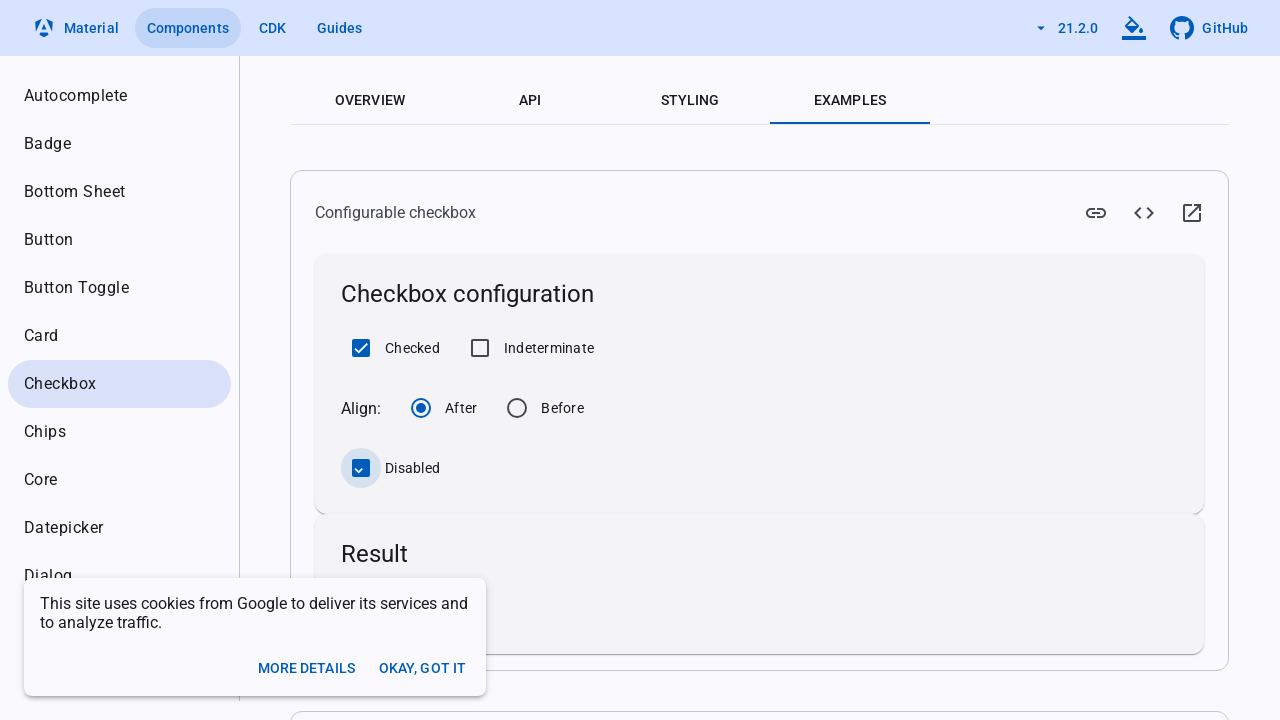

Located input element of fourth checkbox
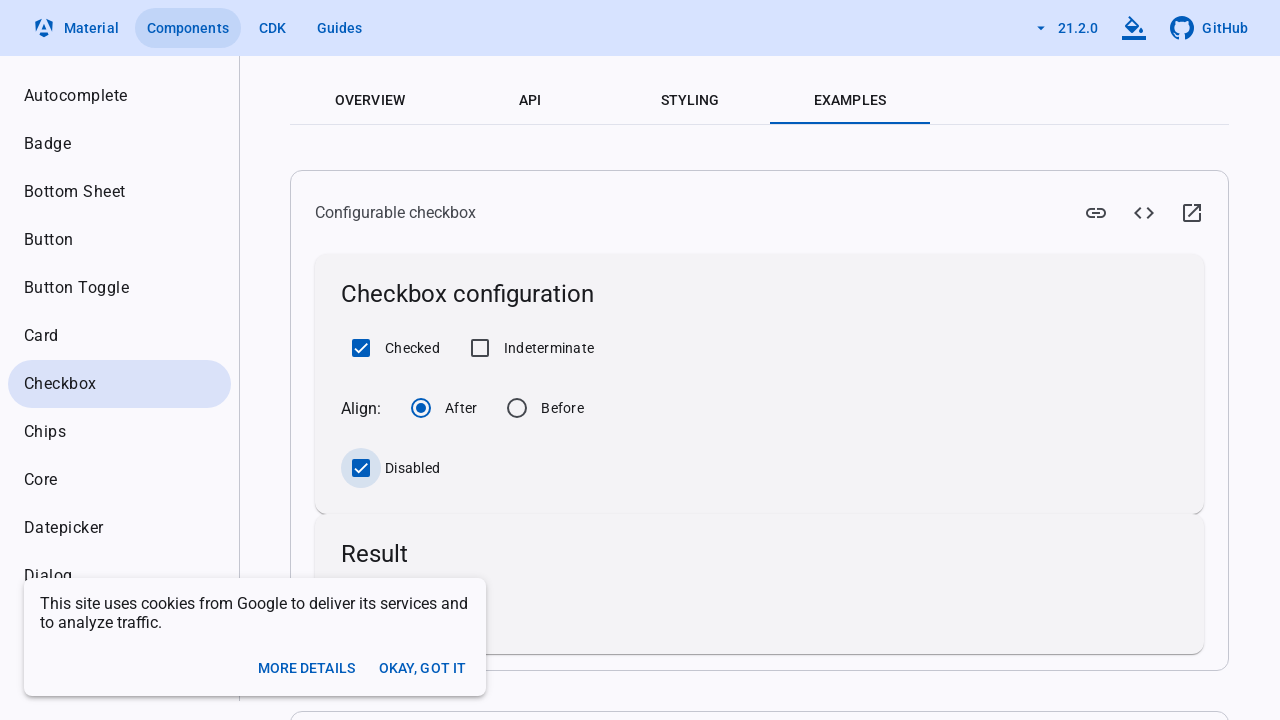

Verified fourth checkbox is now disabled
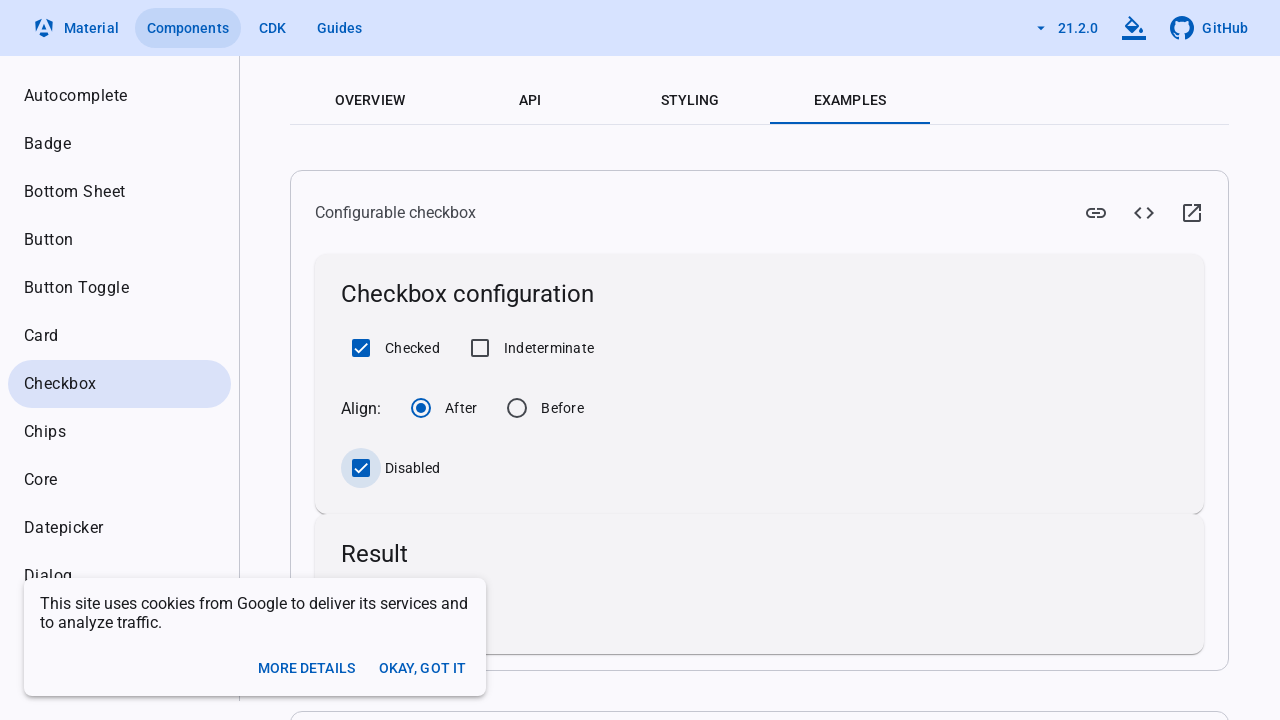

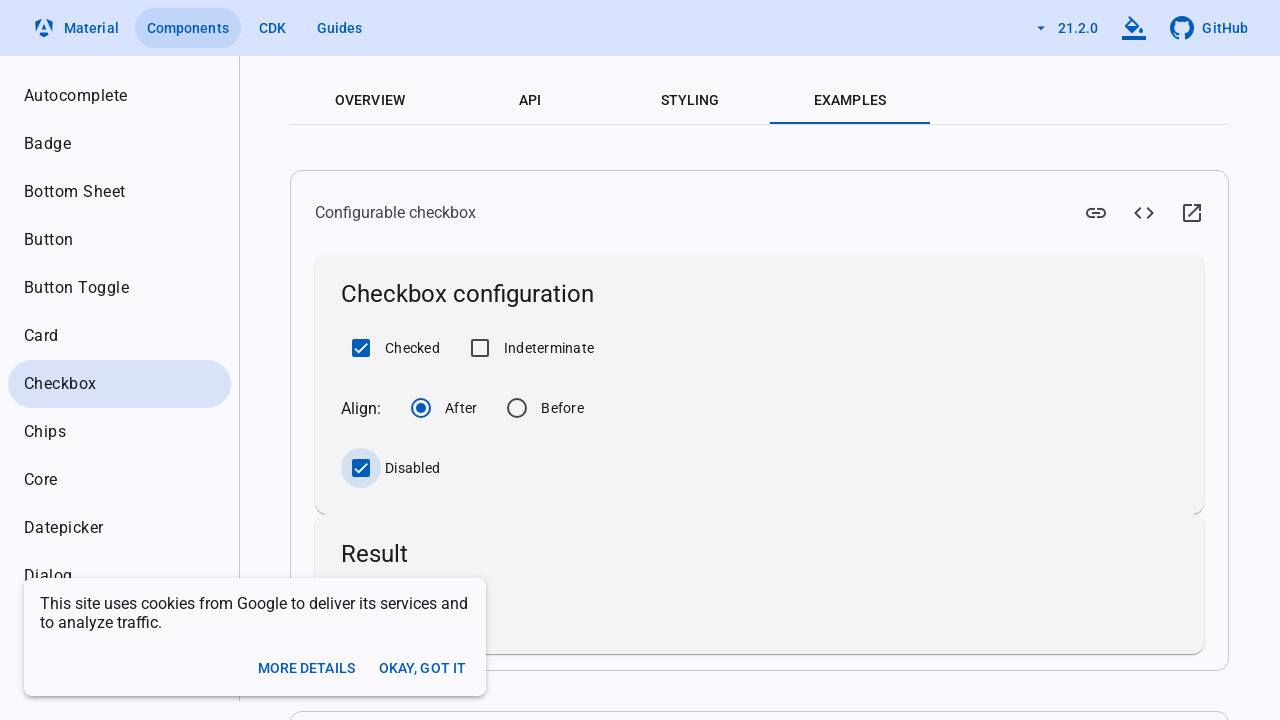